Tests the Radio Button functionality by selecting the Yes and Impressive radio buttons and verifying the selection messages are displayed correctly.

Starting URL: https://demoqa.com/elements

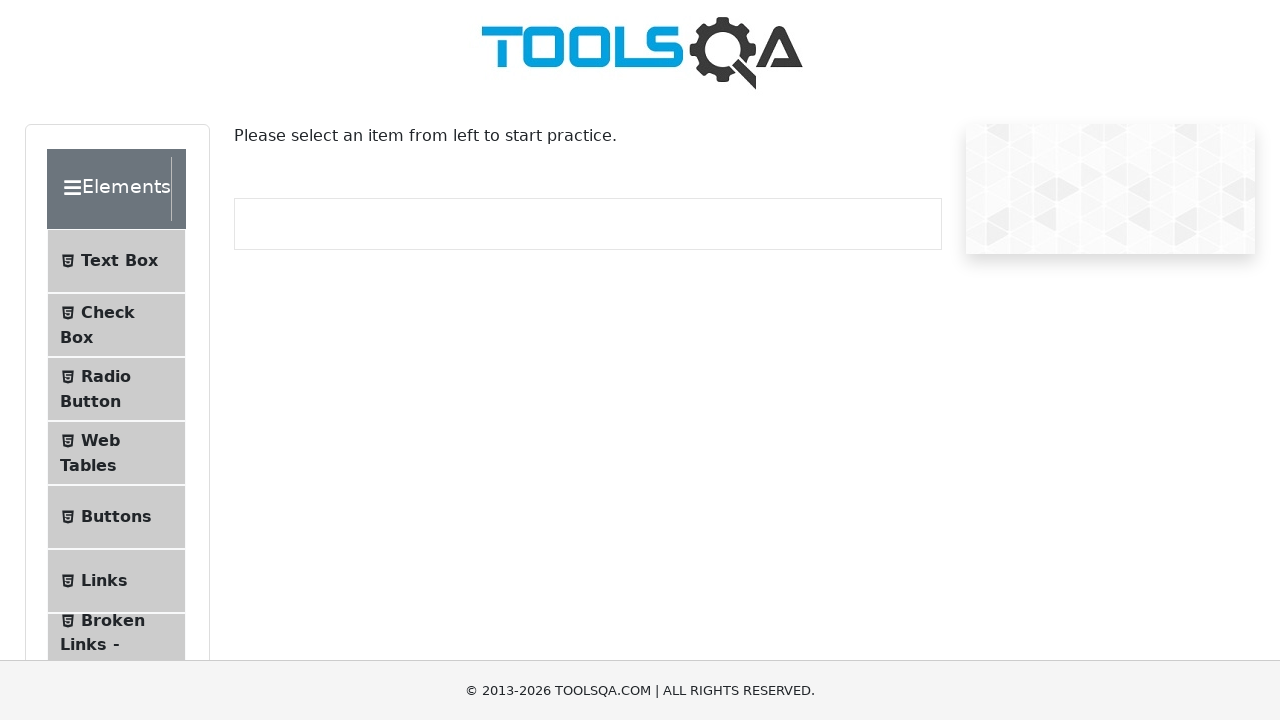

Clicked on Radio Button menu item at (106, 376) on text=Radio Button
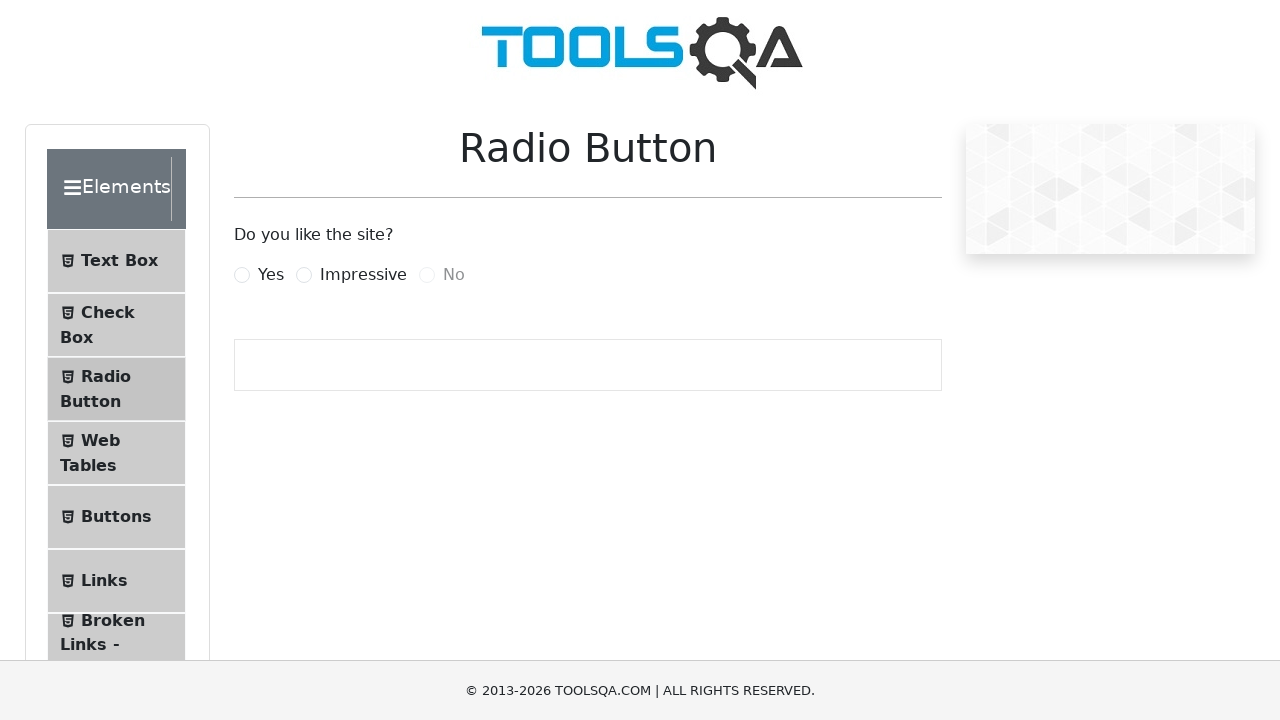

Clicked the Yes radio button at (271, 275) on label[for='yesRadio']
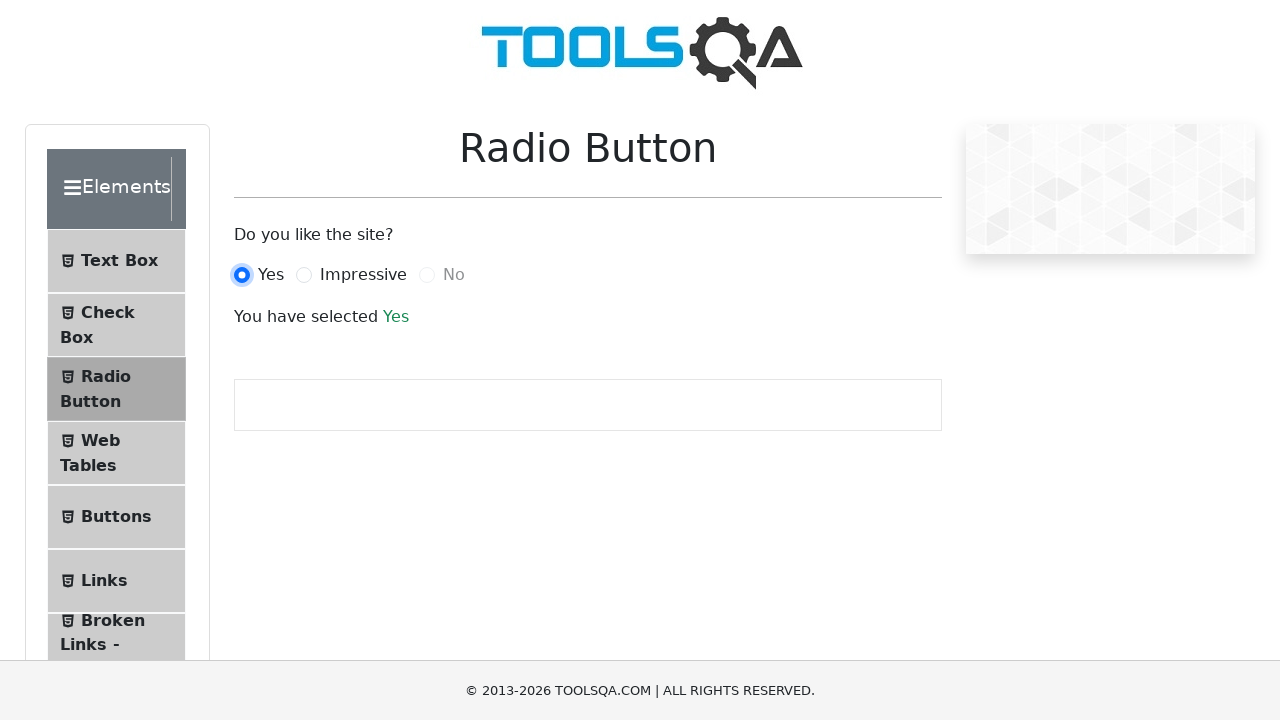

Waited for and verified the Yes selection message is displayed
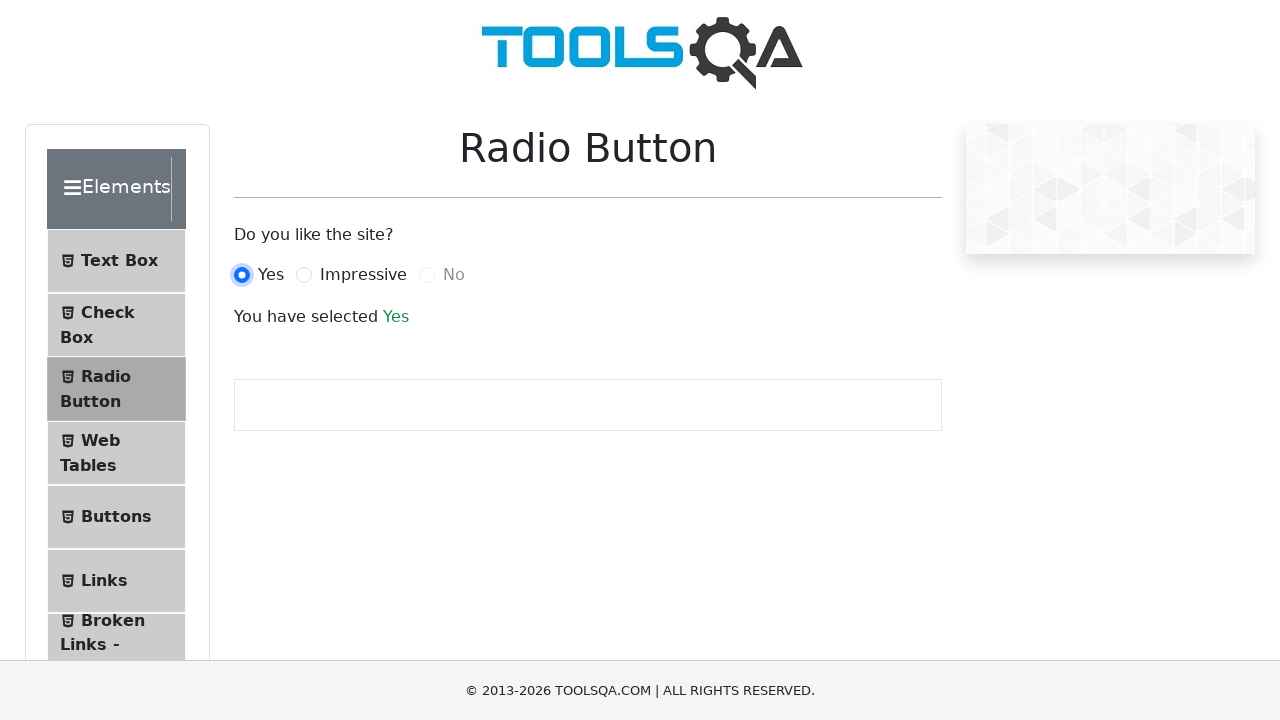

Clicked the Impressive radio button at (363, 275) on label[for='impressiveRadio']
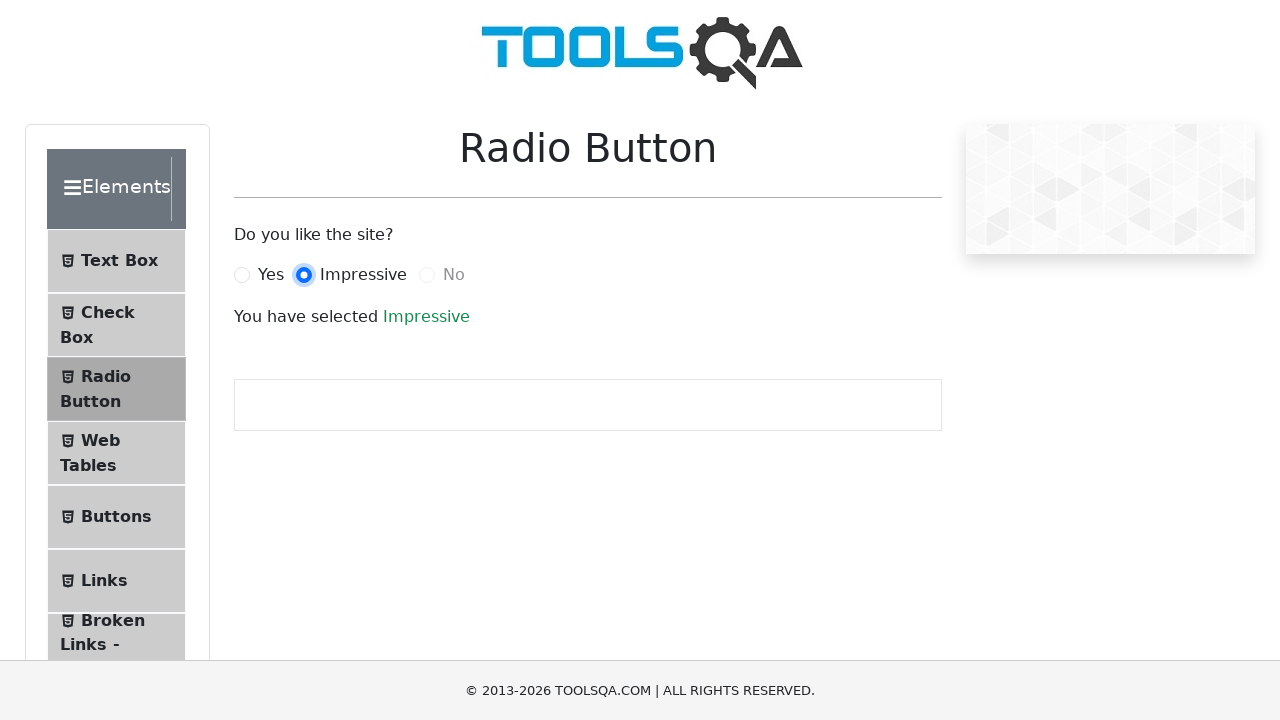

Waited for the selection result to update to Impressive
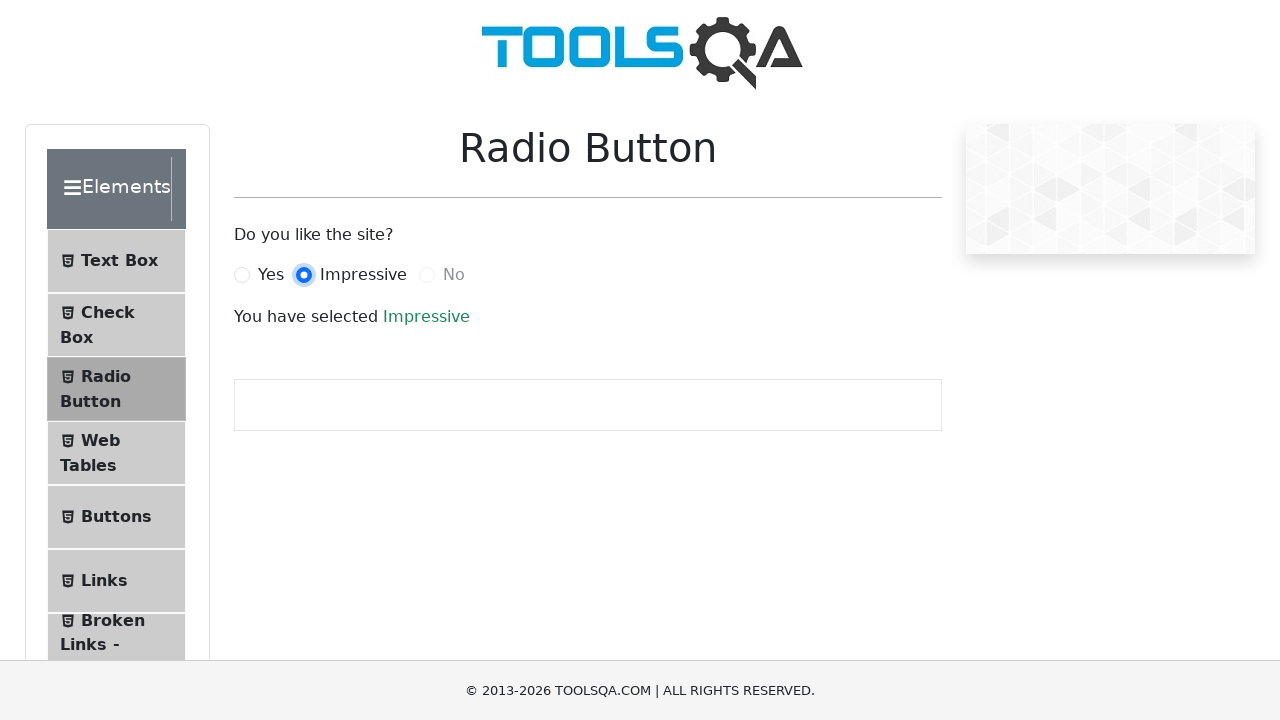

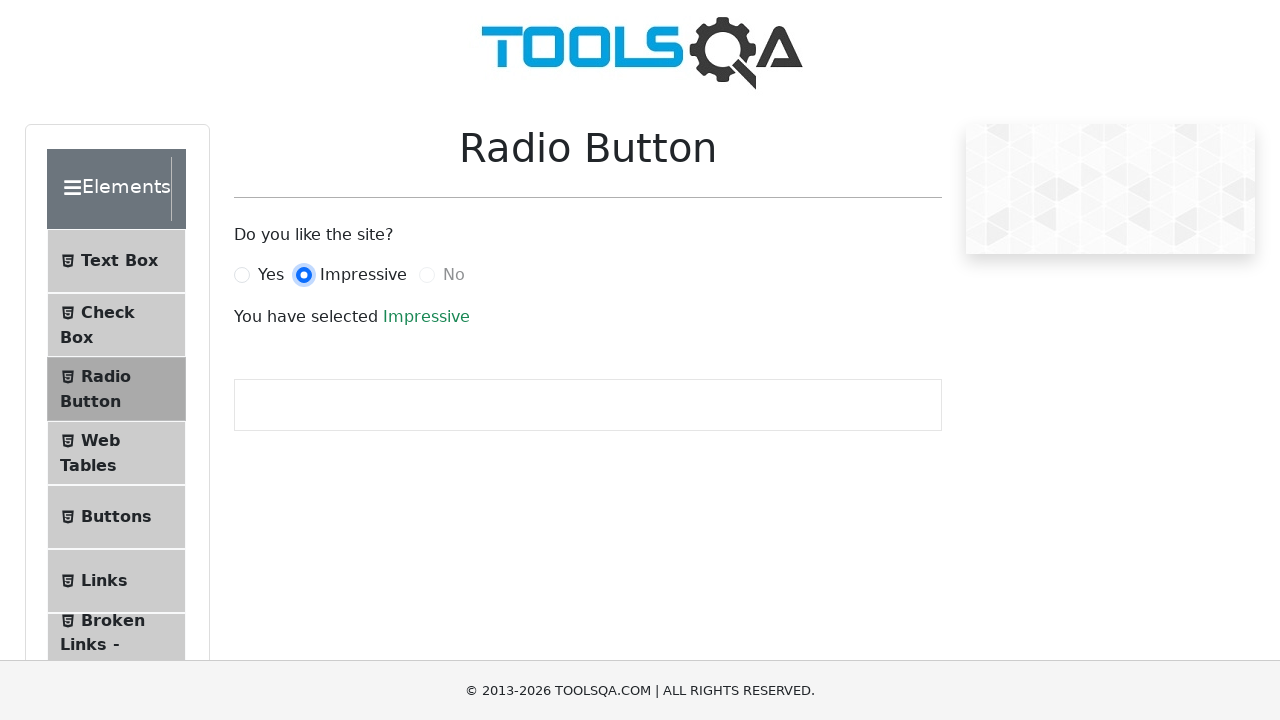